Tests scrolling to an element on the page

Starting URL: https://demoqa.com/text-box

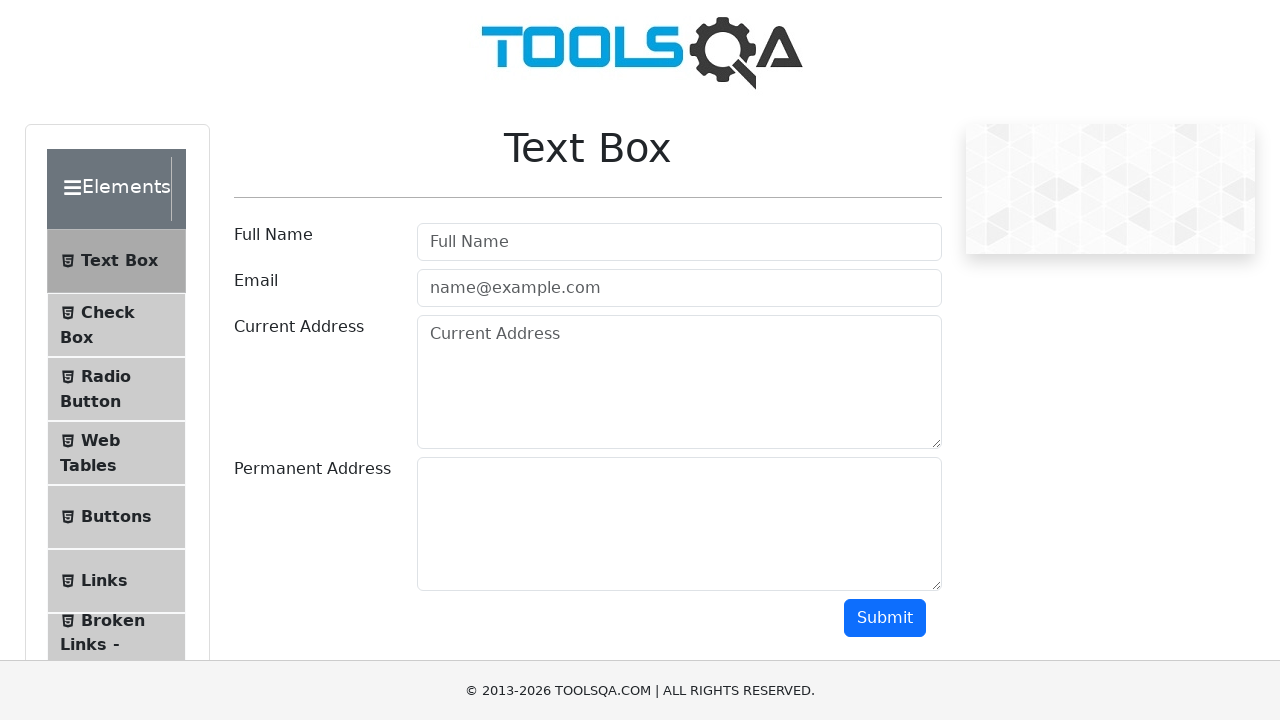

Scrolled to submit button element on the page
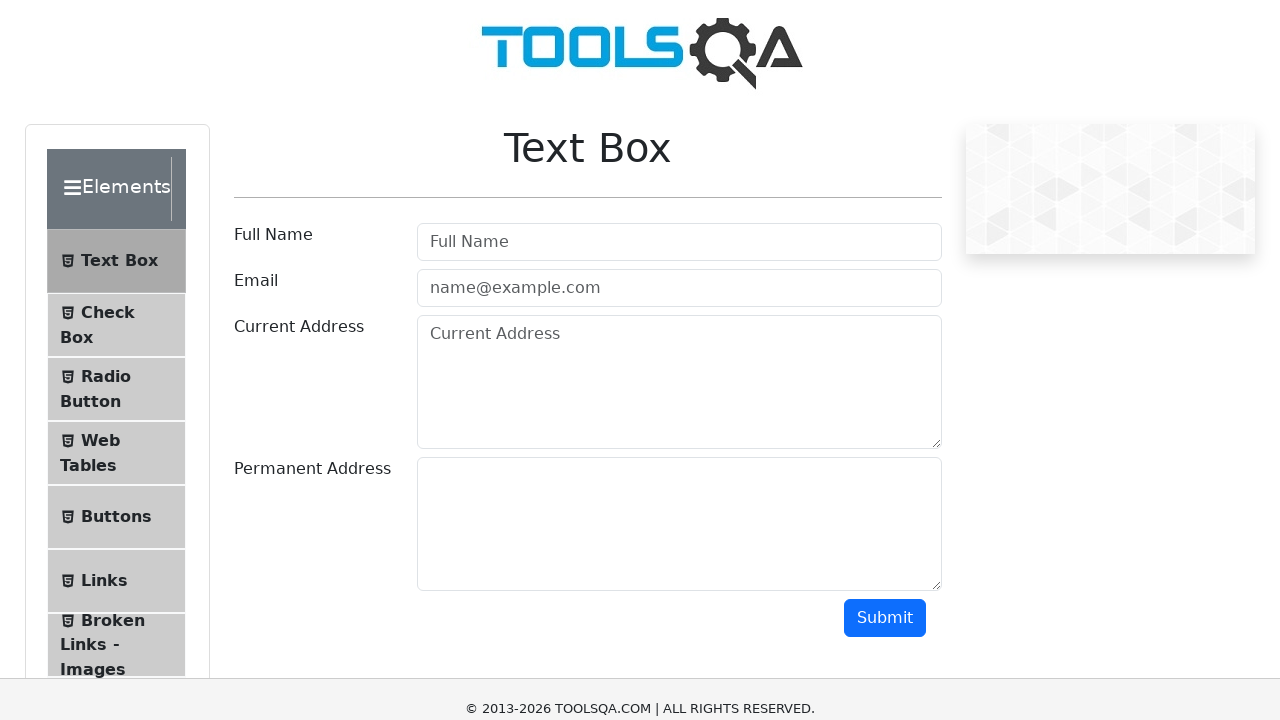

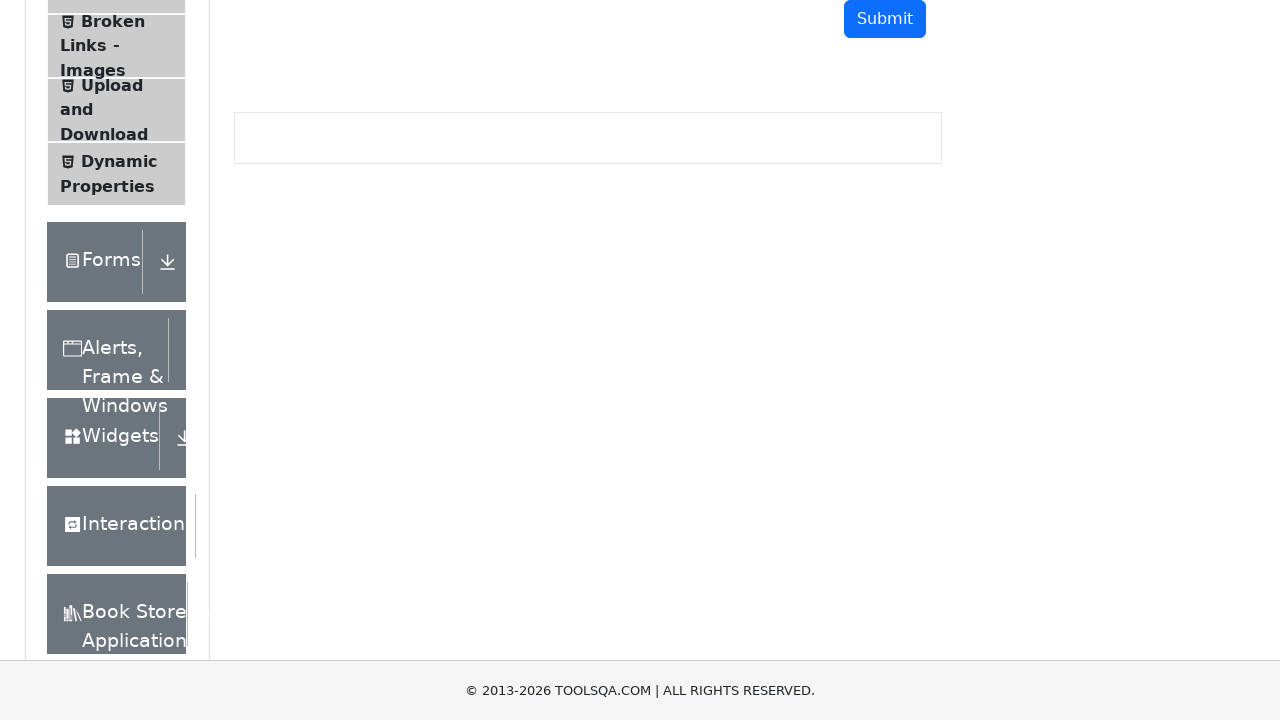